Tests checkbox interaction by ensuring both checkboxes are selected, clicking them if they are not already checked

Starting URL: https://the-internet.herokuapp.com/checkboxes

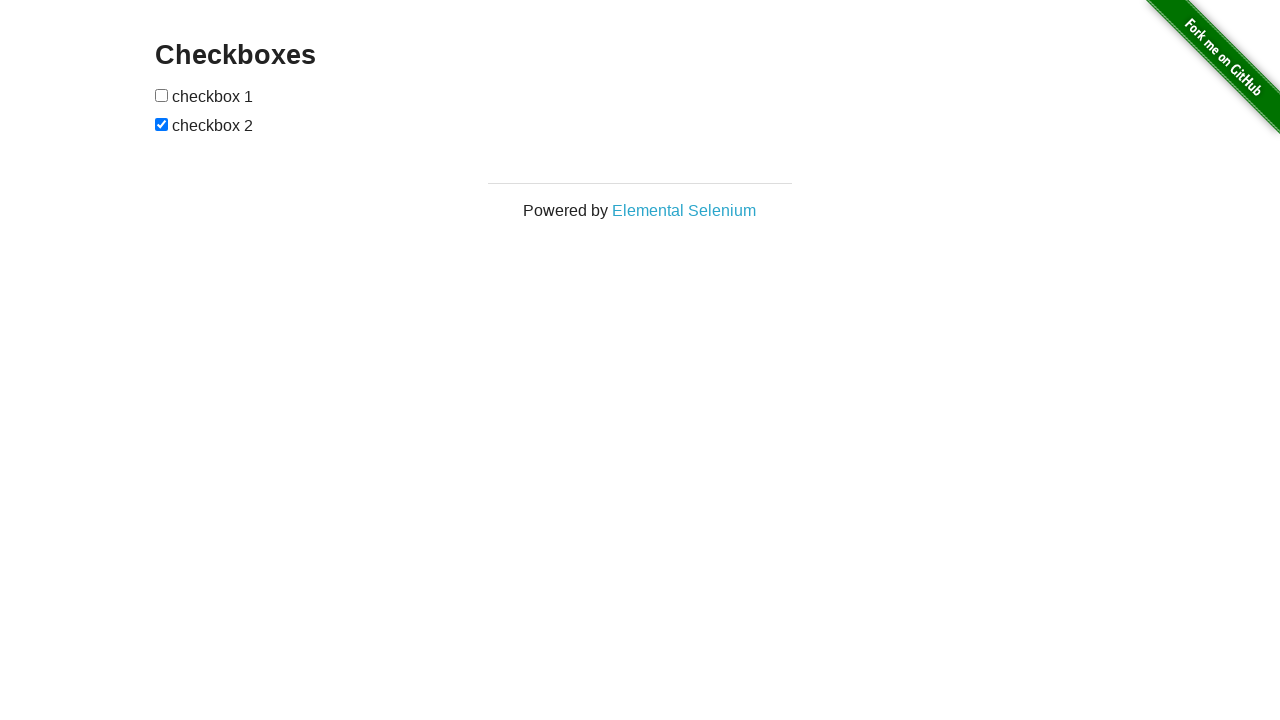

Located all checkboxes on the page
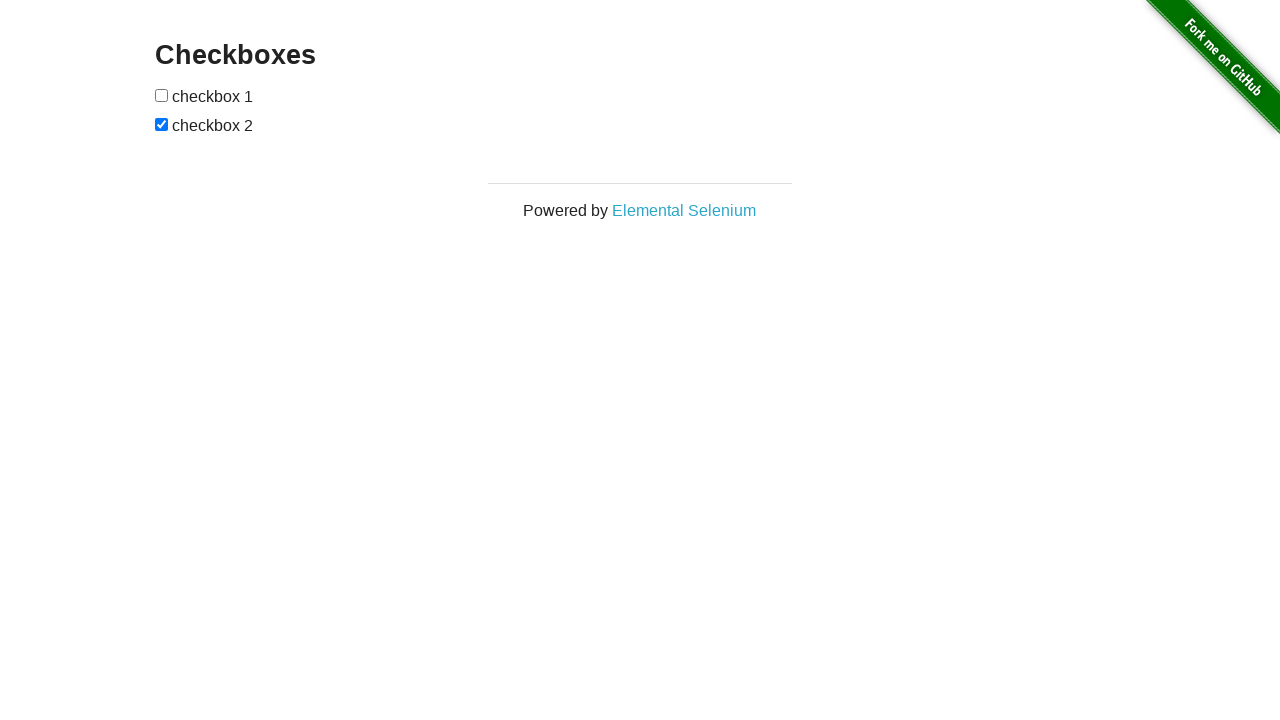

Stored reference to first checkbox
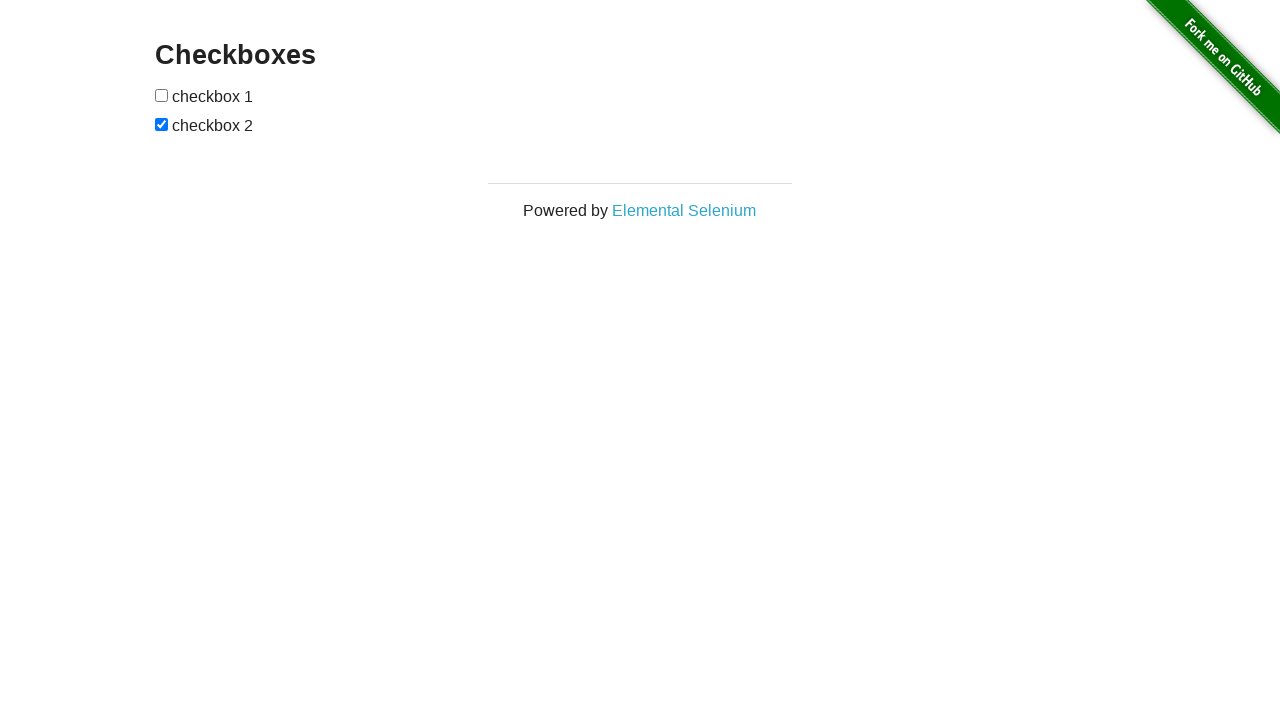

Stored reference to second checkbox
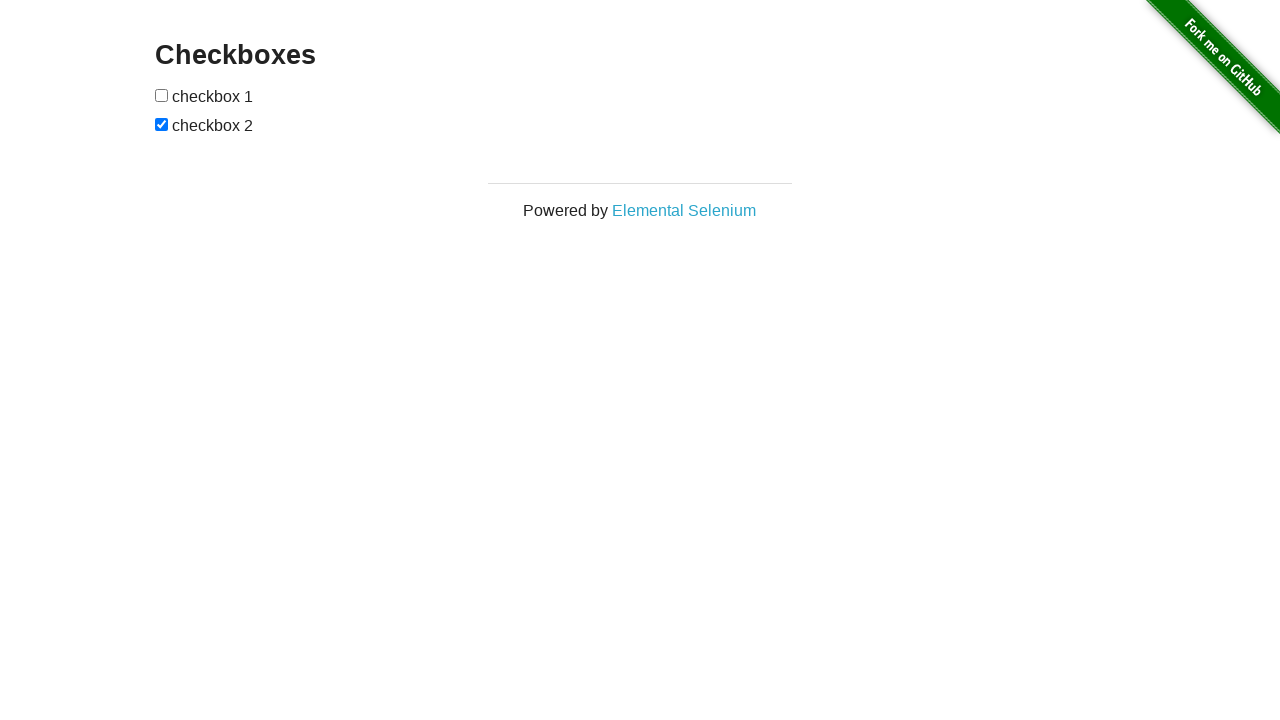

Clicked first checkbox to select it at (162, 95) on input[type='checkbox'] >> nth=0
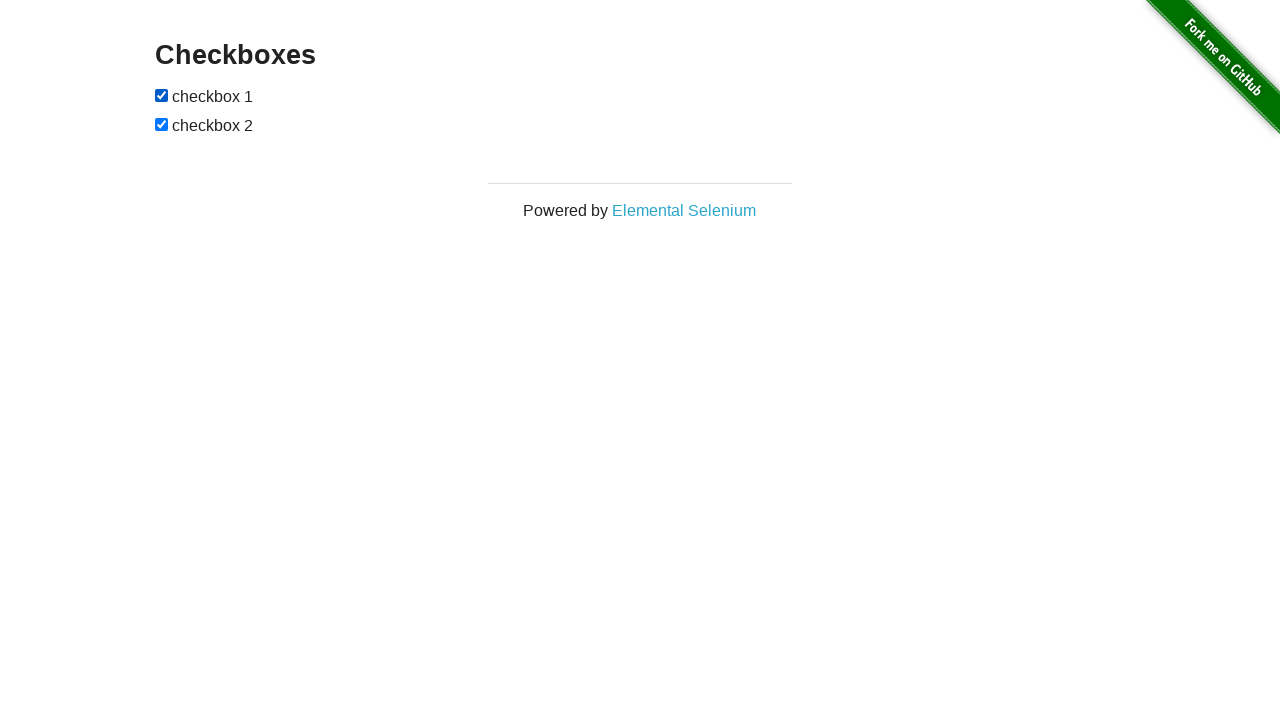

Second checkbox was already checked
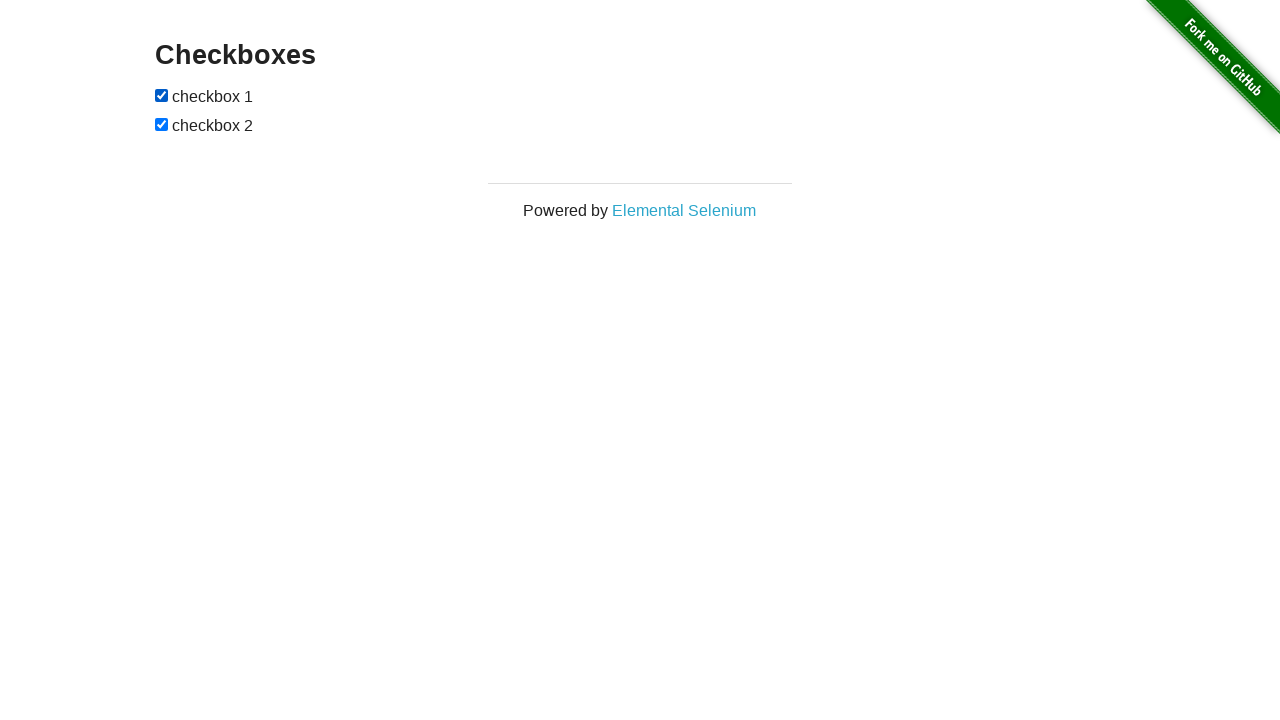

Verified first checkbox is checked
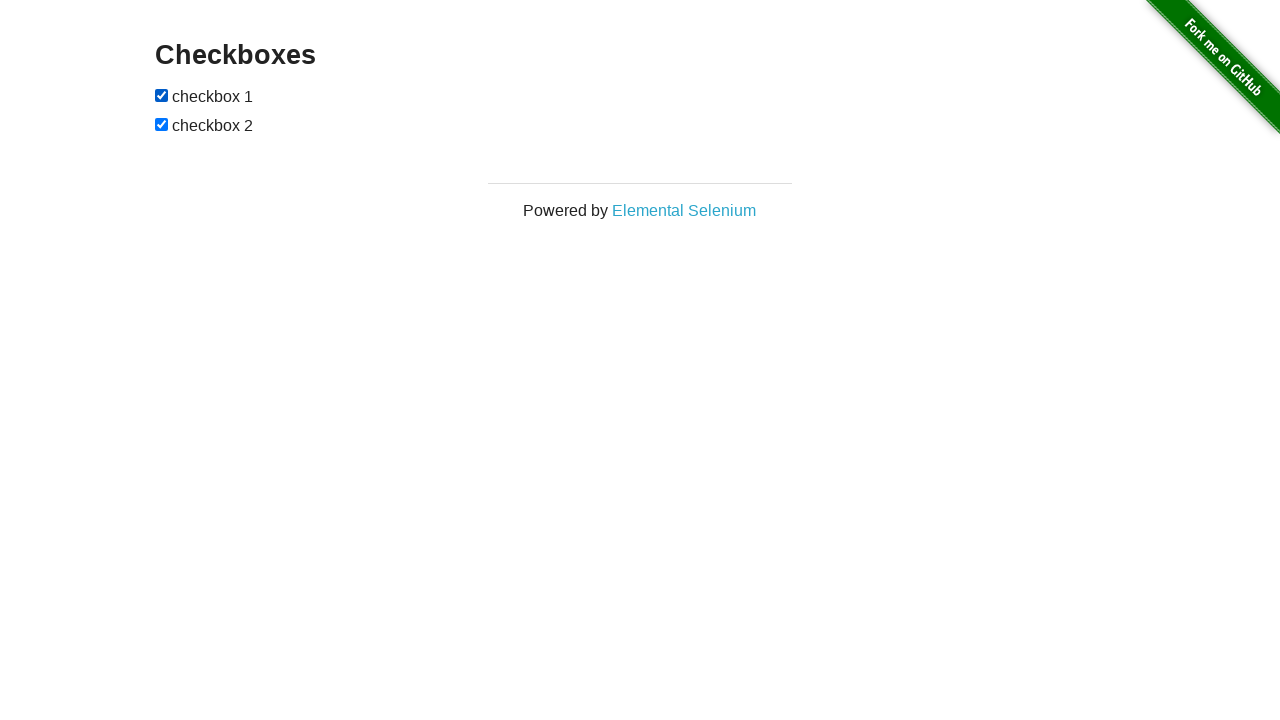

Verified second checkbox is checked
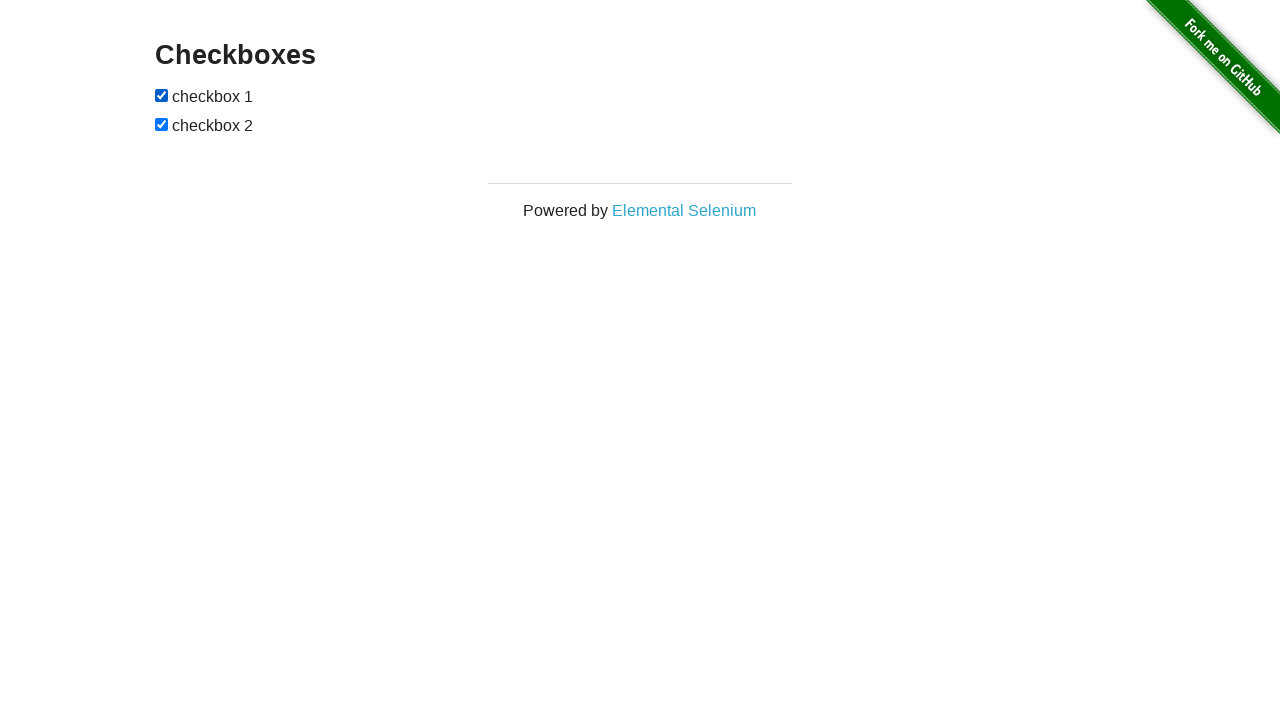

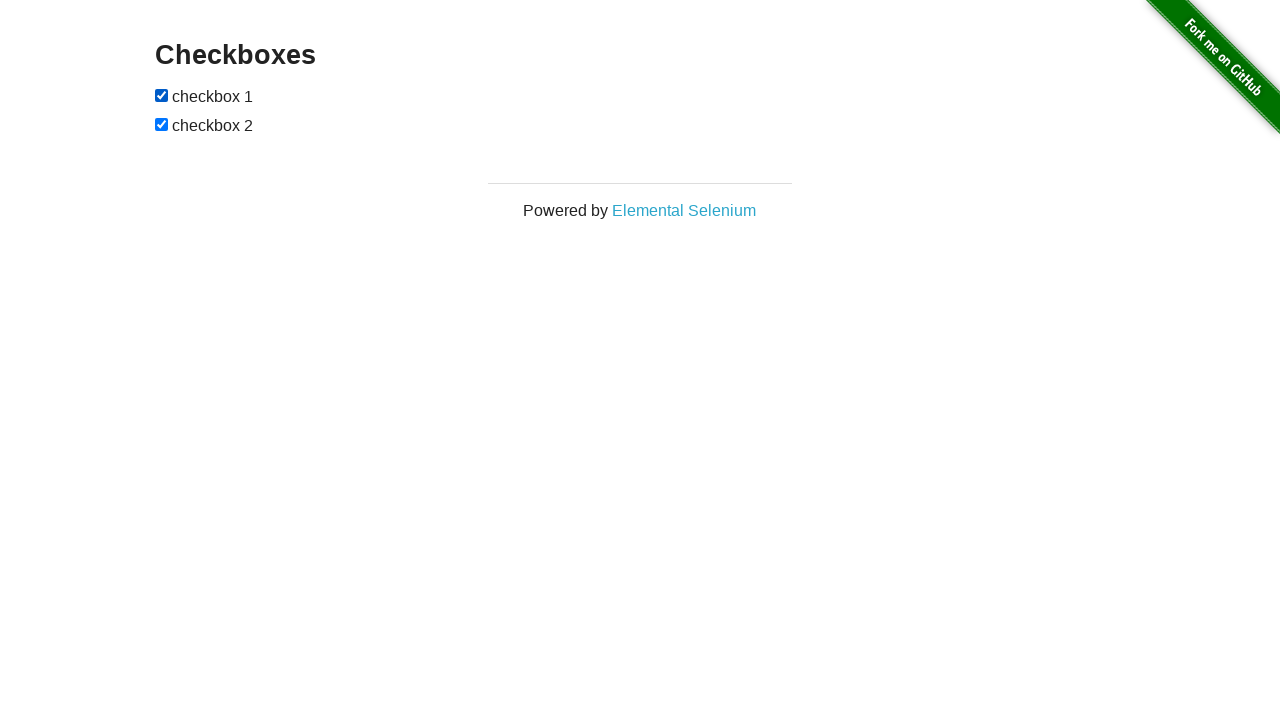